Tests creating a new todo list by entering a list name in the input field and verifying the list appears with the correct name.

Starting URL: https://eviltester.github.io/simpletodolist/todolists.html

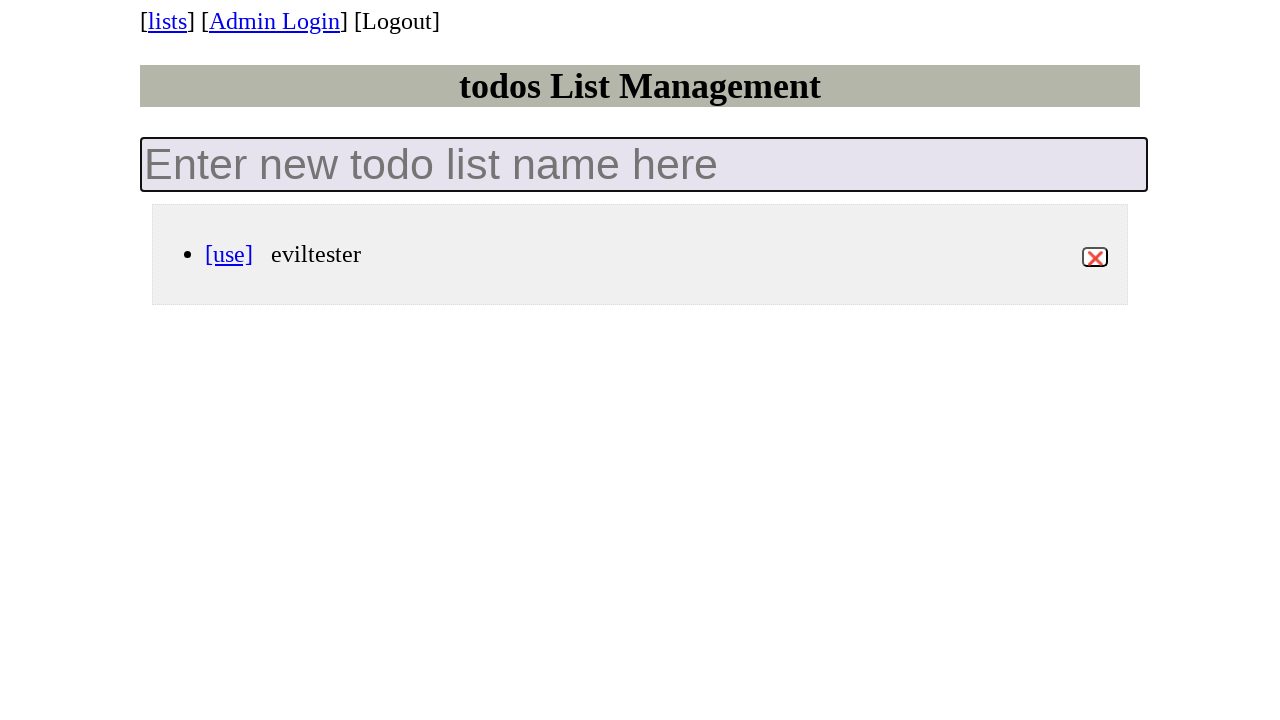

Filled new todo list input field with 'my-new-list' on .new-todo-list
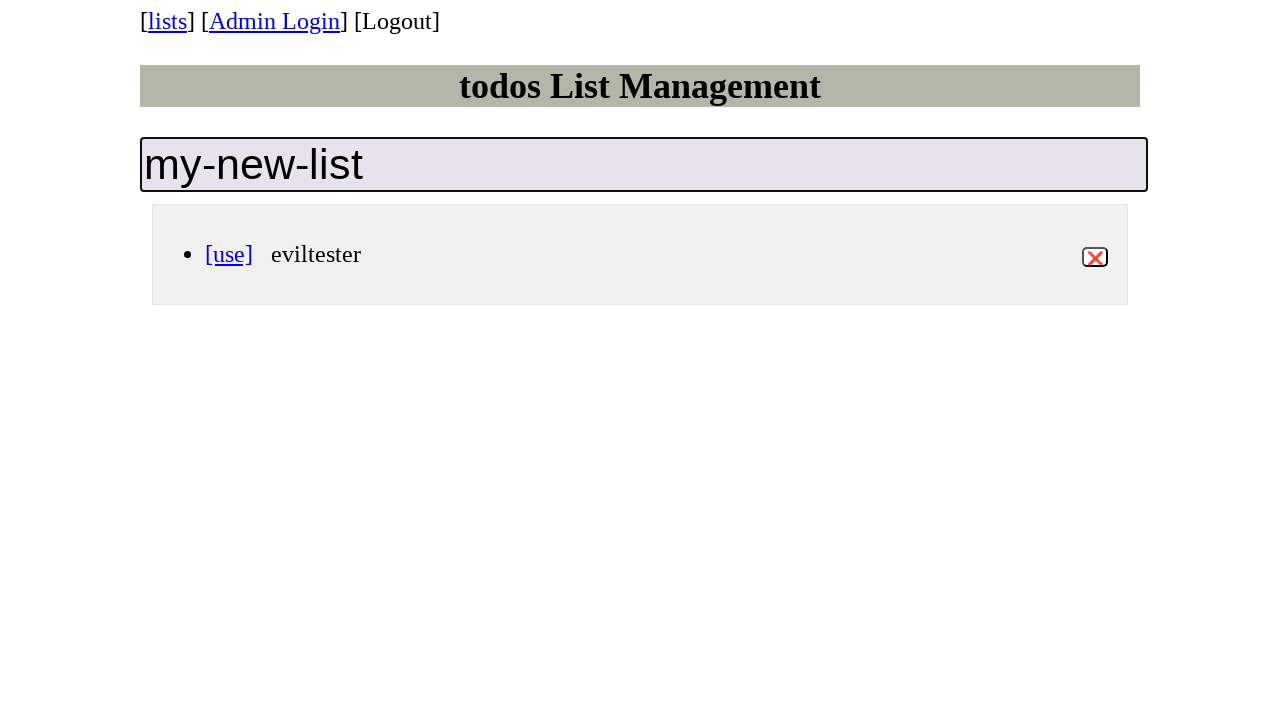

Pressed Enter to create the new todo list on .new-todo-list
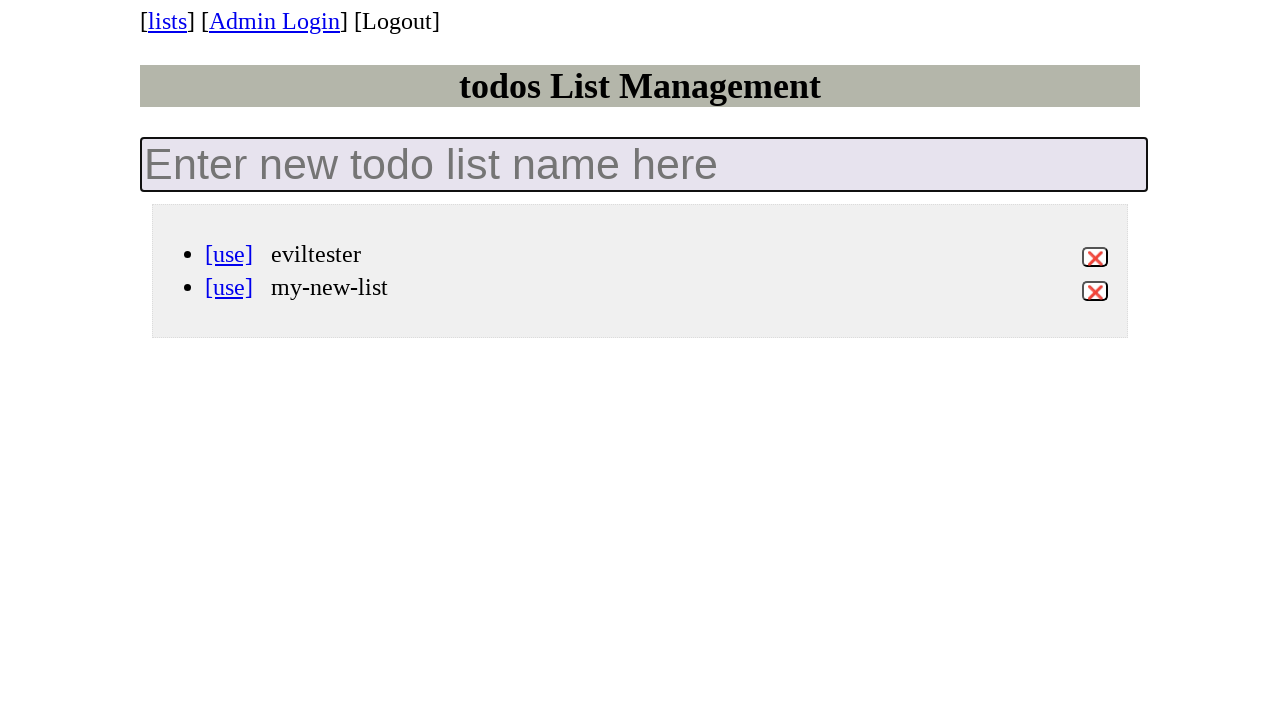

Todo list entry appeared in the DOM
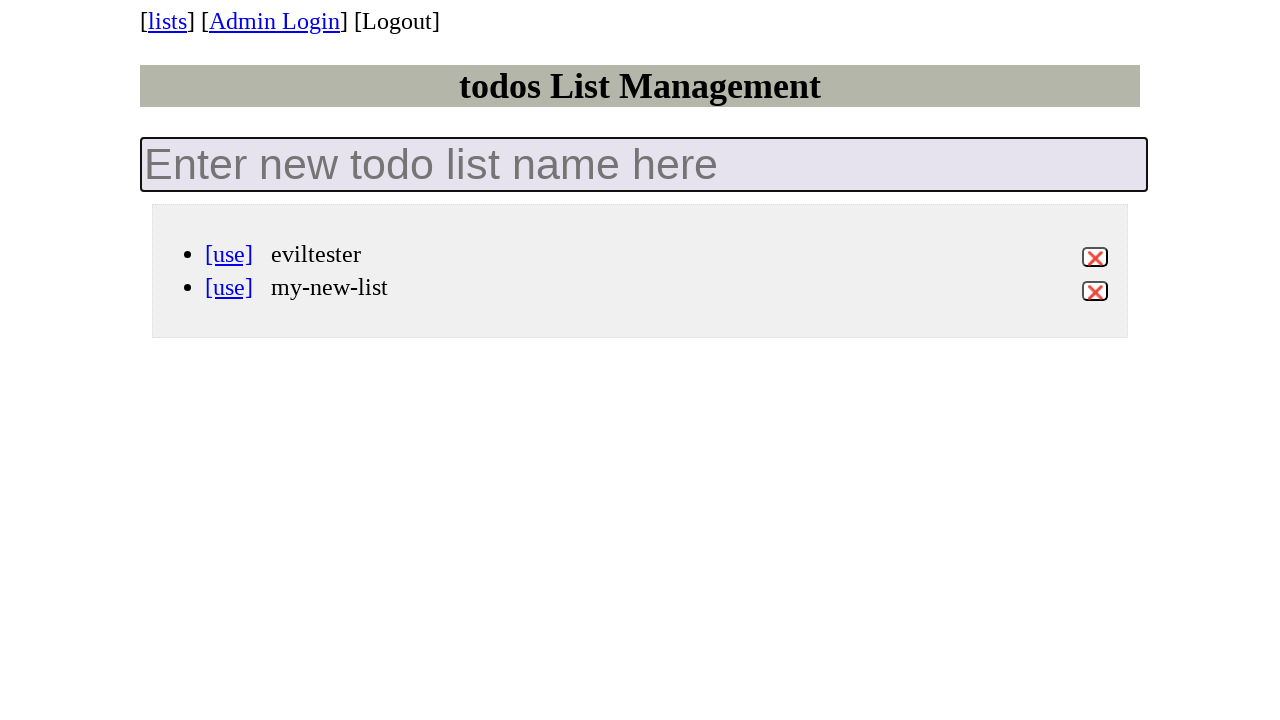

Retrieved label text from the created list
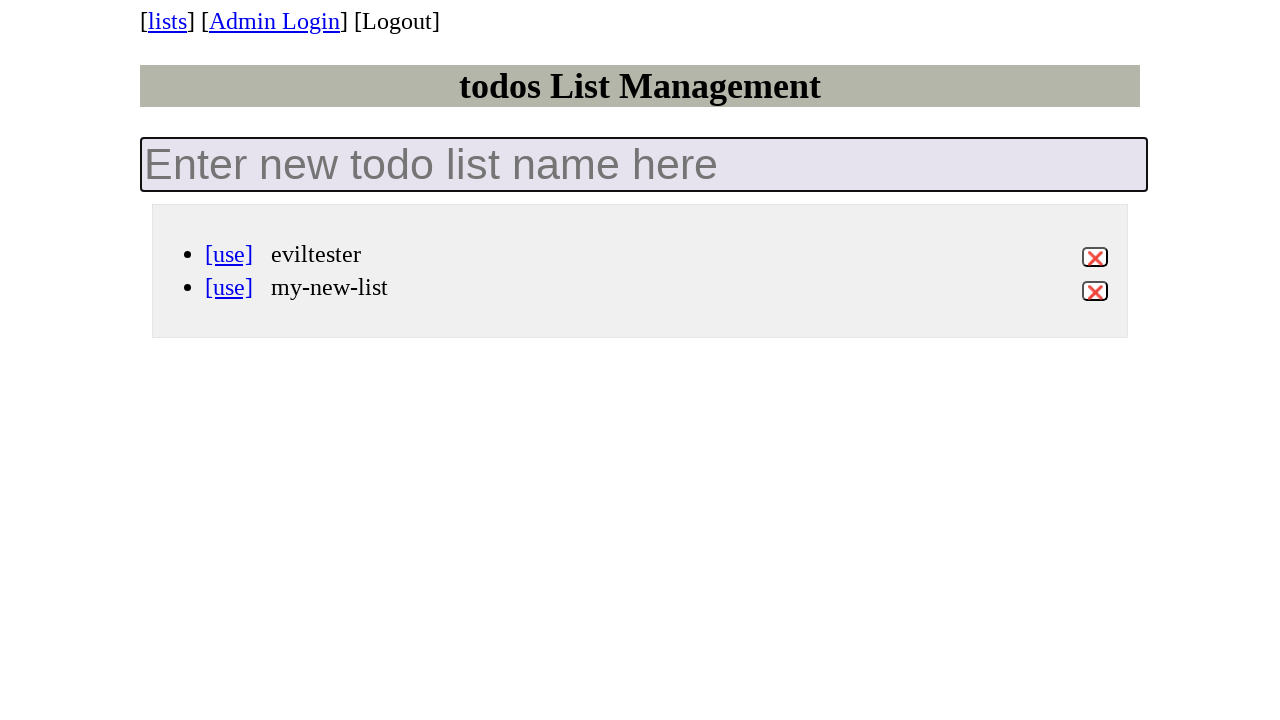

Verified that the list label matches the expected name 'my-new-list'
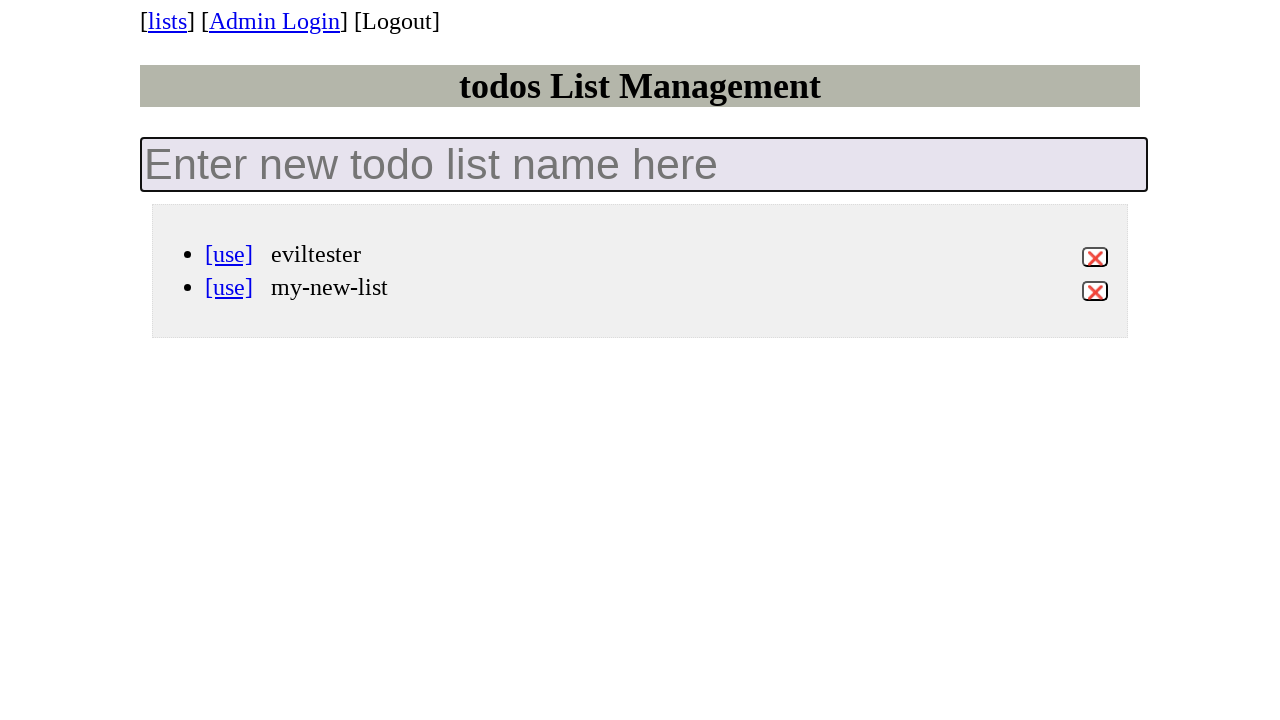

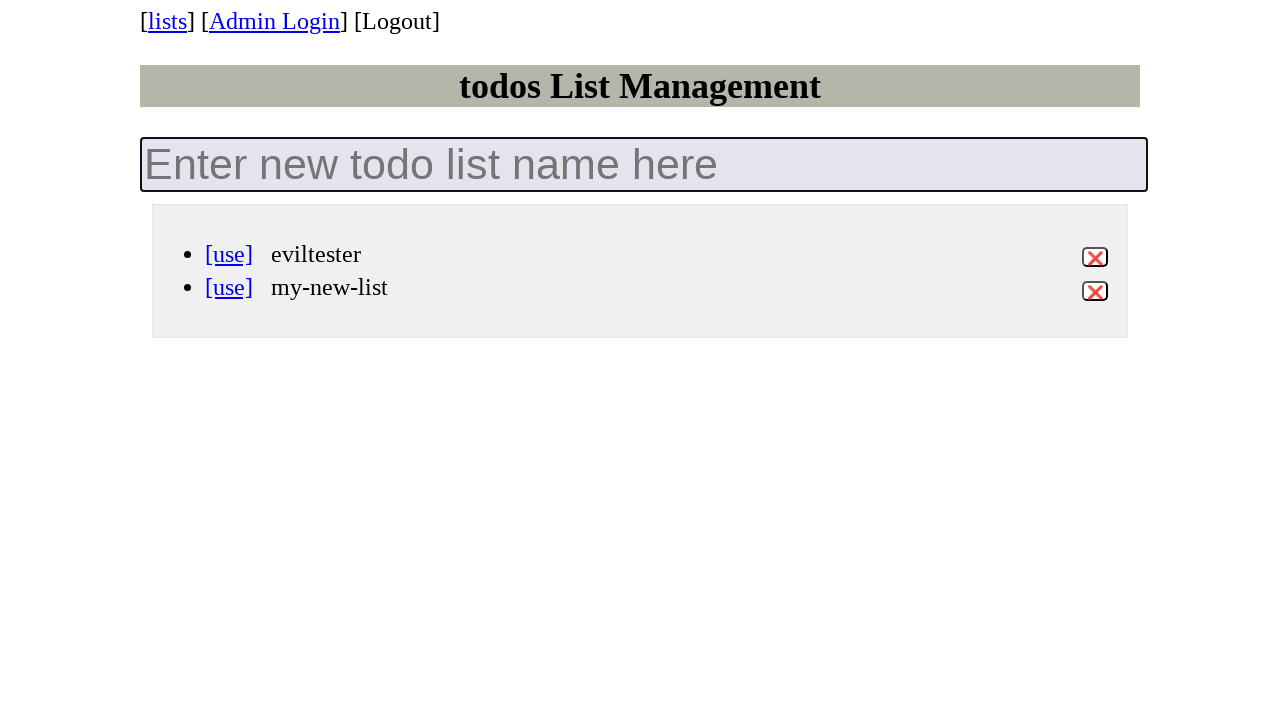